Tests filling a name field on an Angular practice form by entering text into the name input box

Starting URL: https://rahulshettyacademy.com/angularpractice/

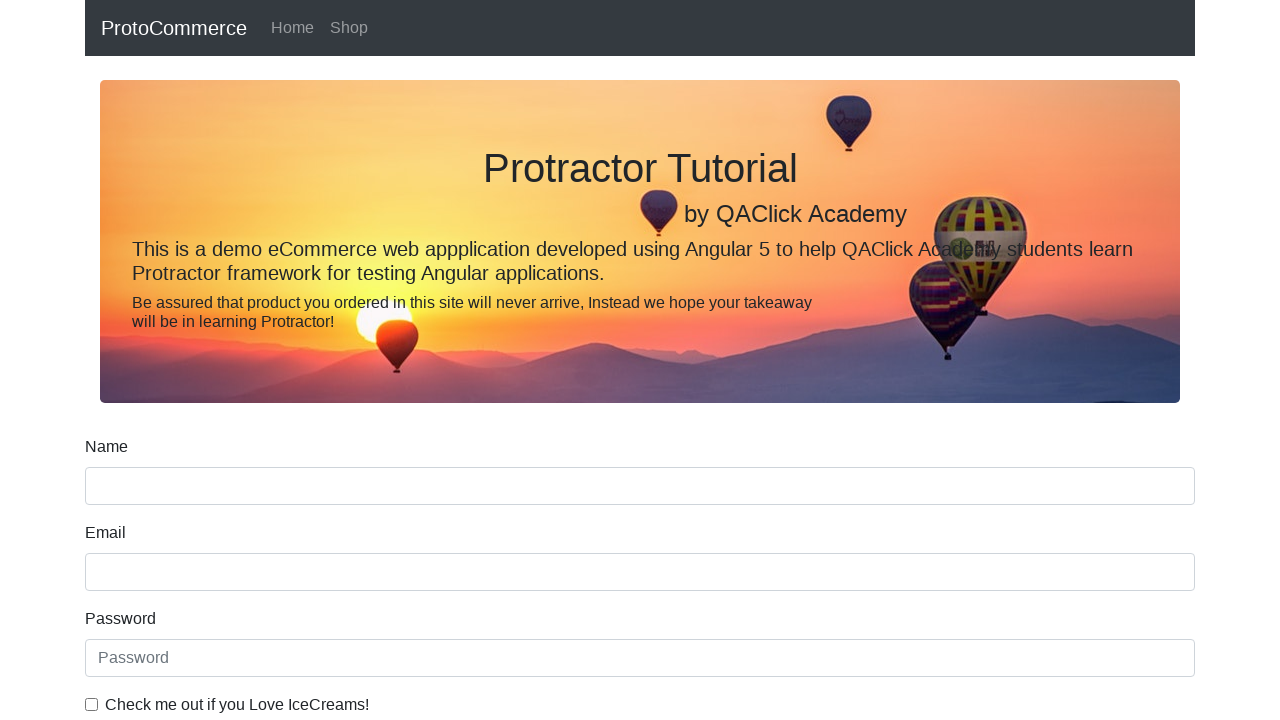

Navigated to Angular practice form
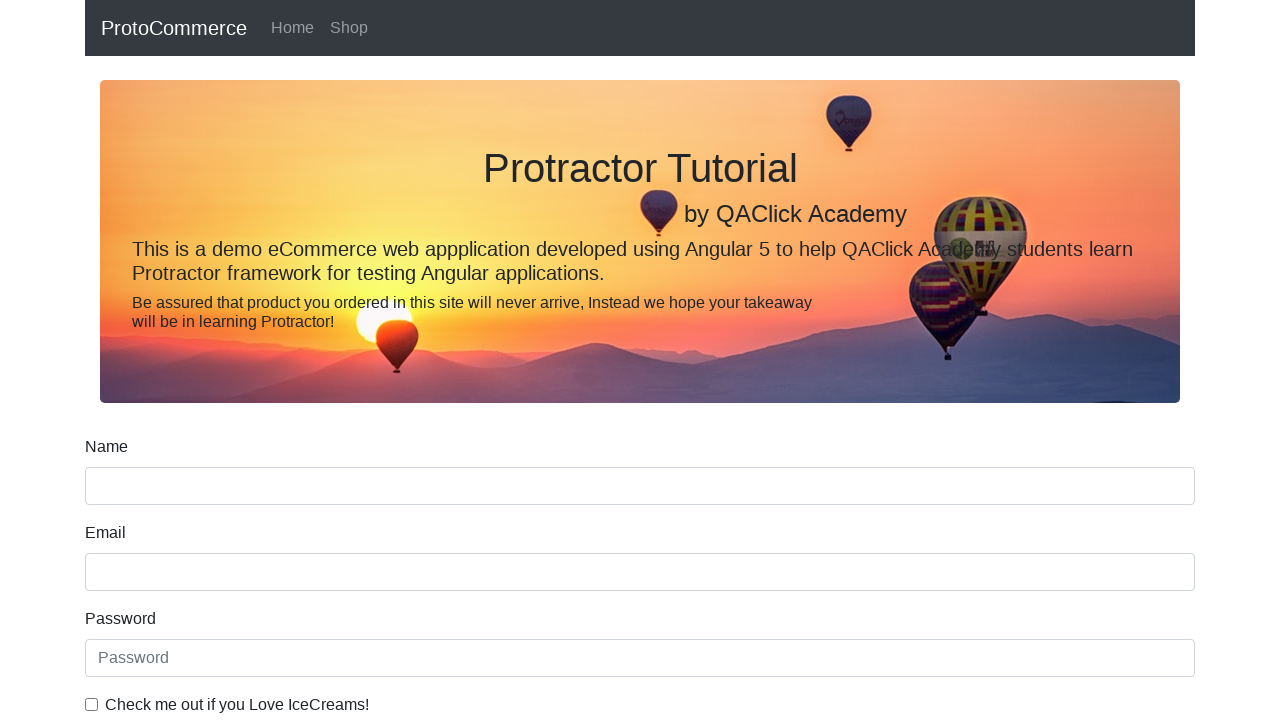

Filled name field with 'ABC' on input[name='name']
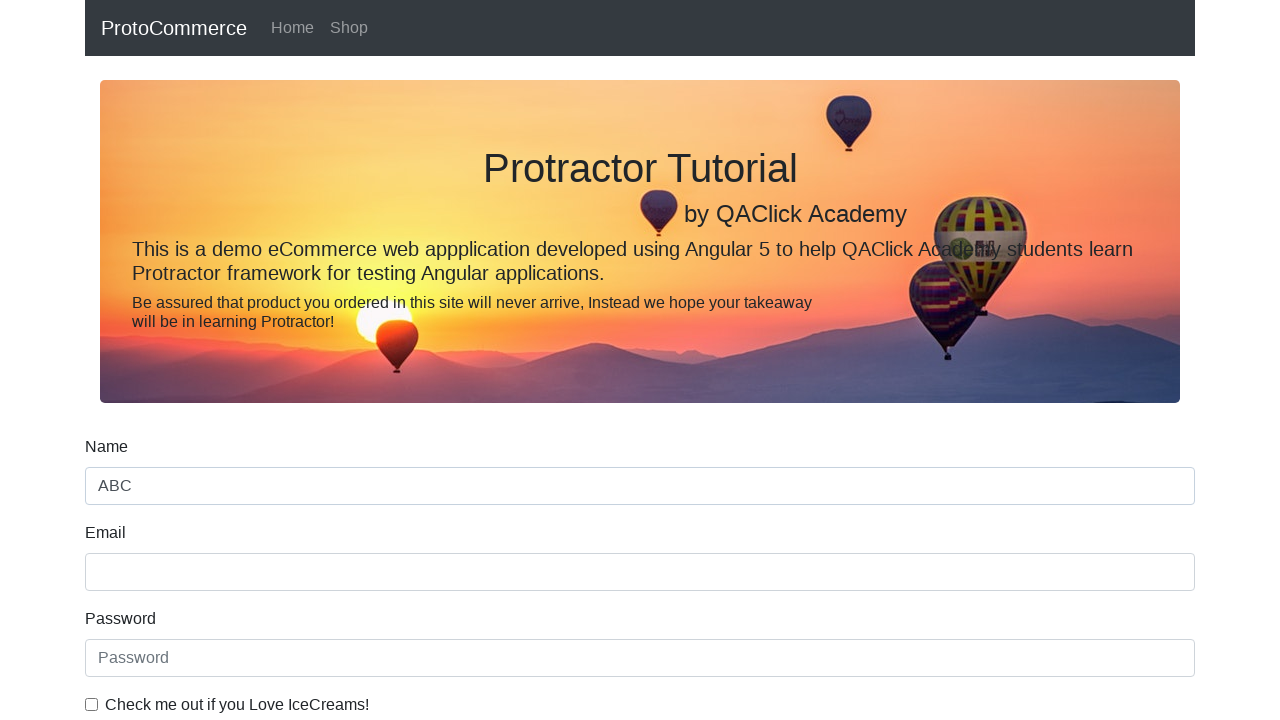

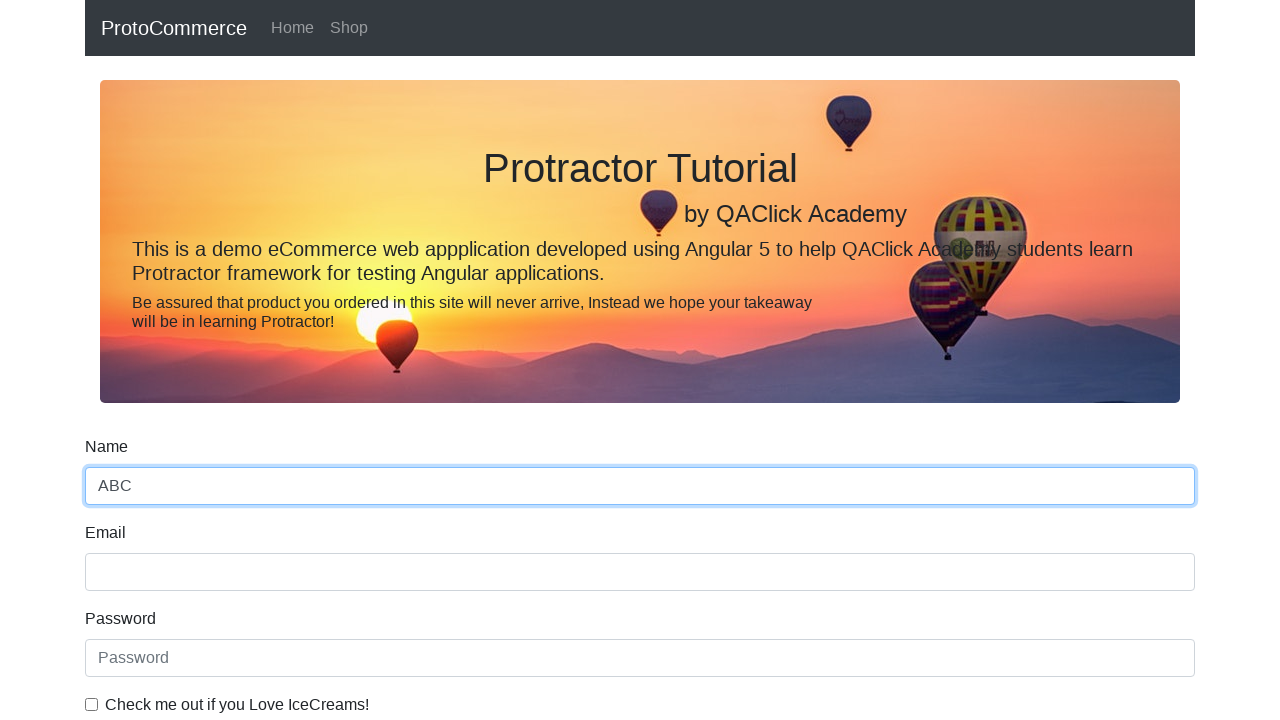